Tests selecting an option from a dropdown by iterating through all options and clicking the one with matching text, then verifies the selection was successful.

Starting URL: https://the-internet.herokuapp.com/dropdown

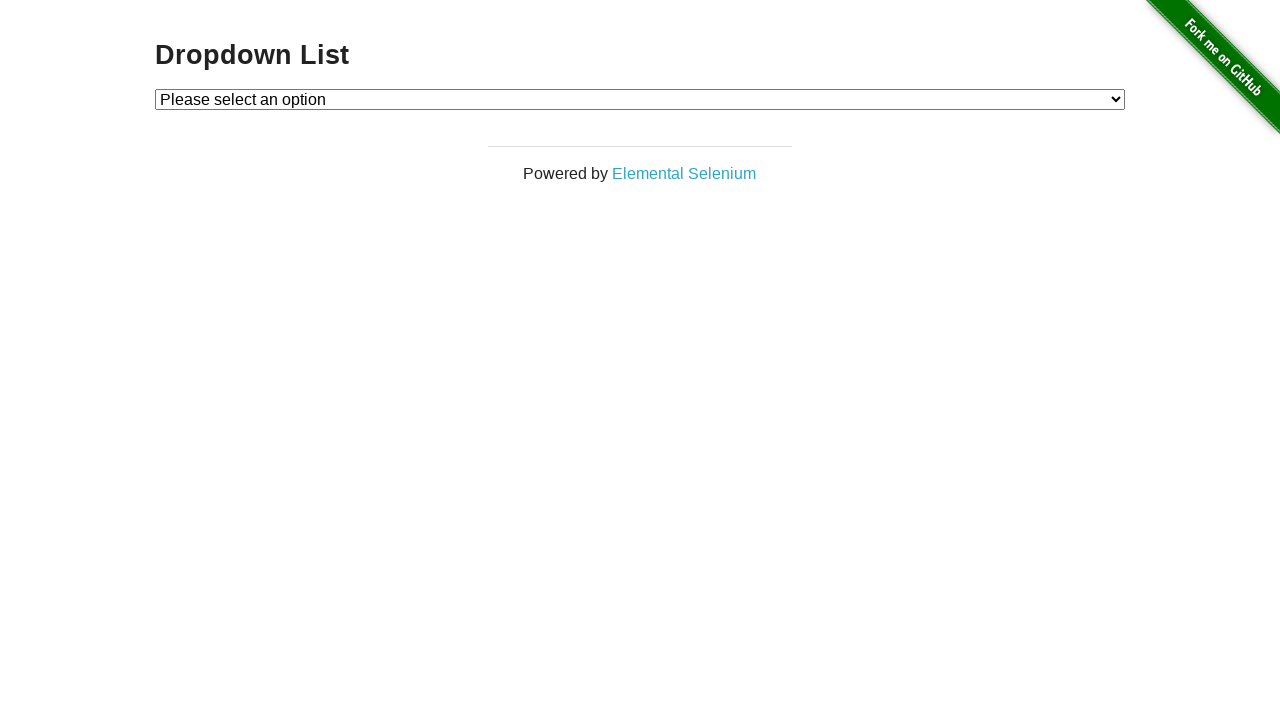

Waited for dropdown to be visible
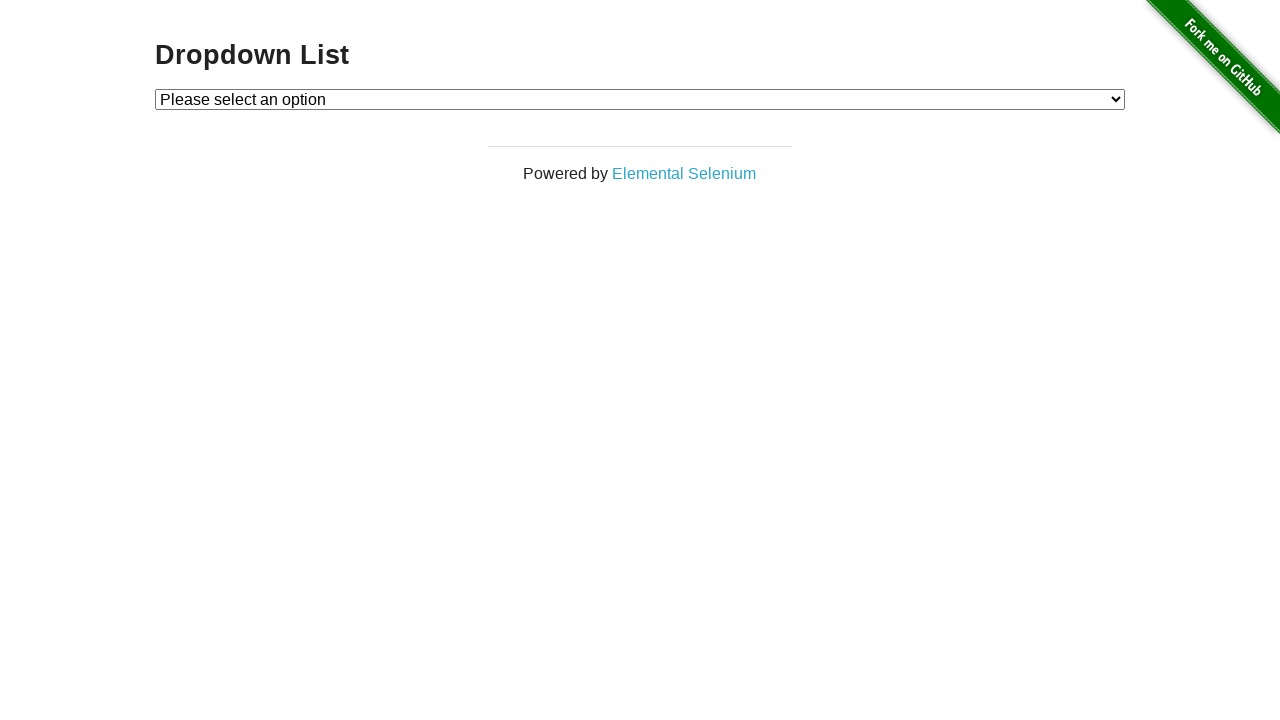

Selected 'Option 1' from dropdown on #dropdown
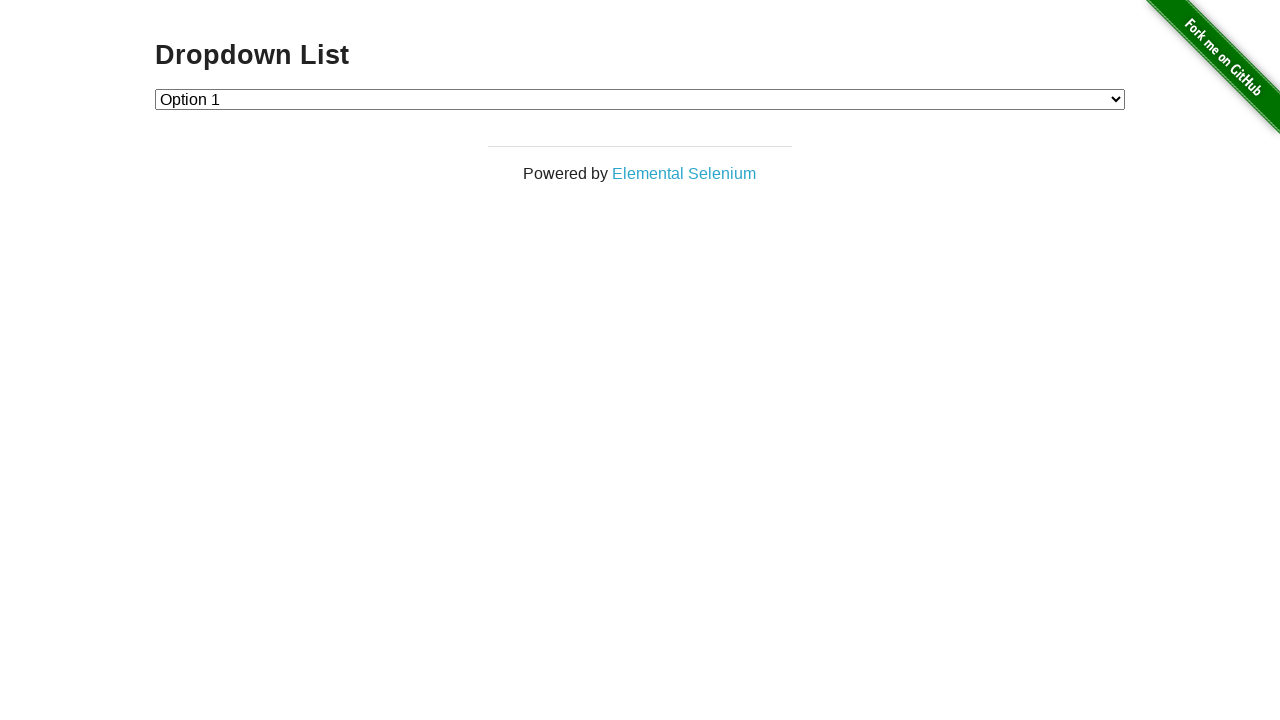

Retrieved selected dropdown value
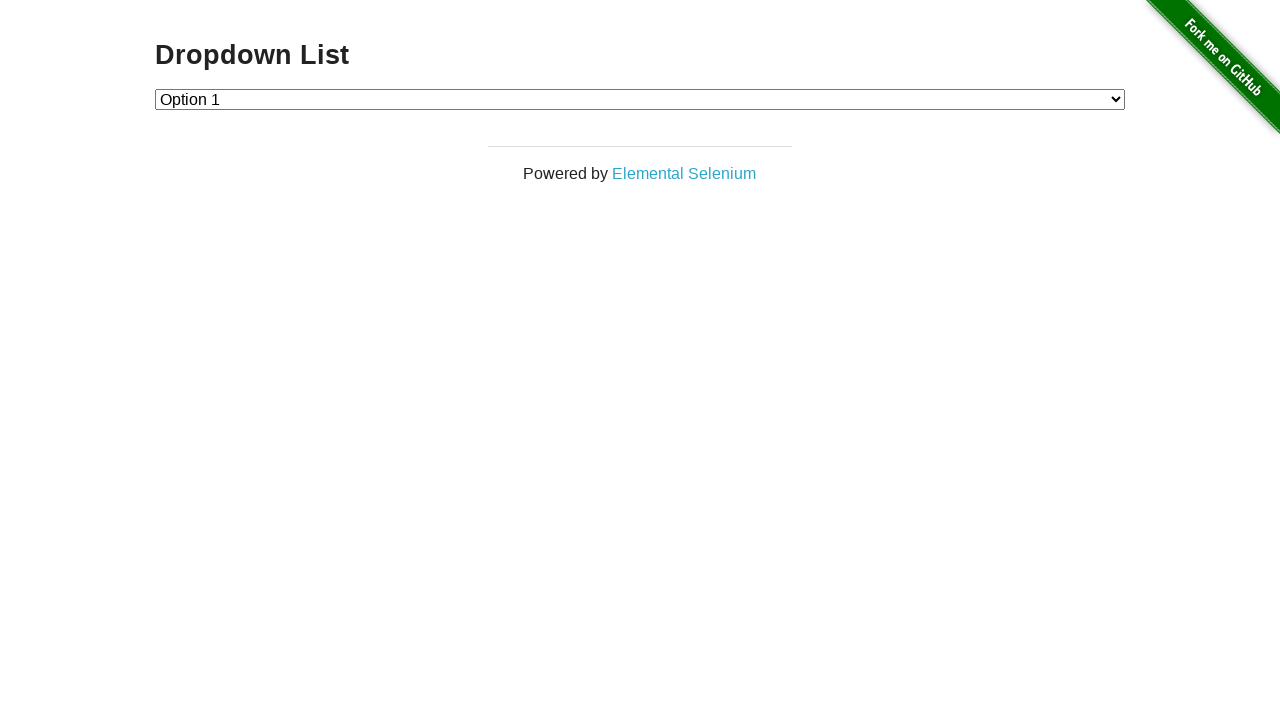

Verified that selected option value is '1'
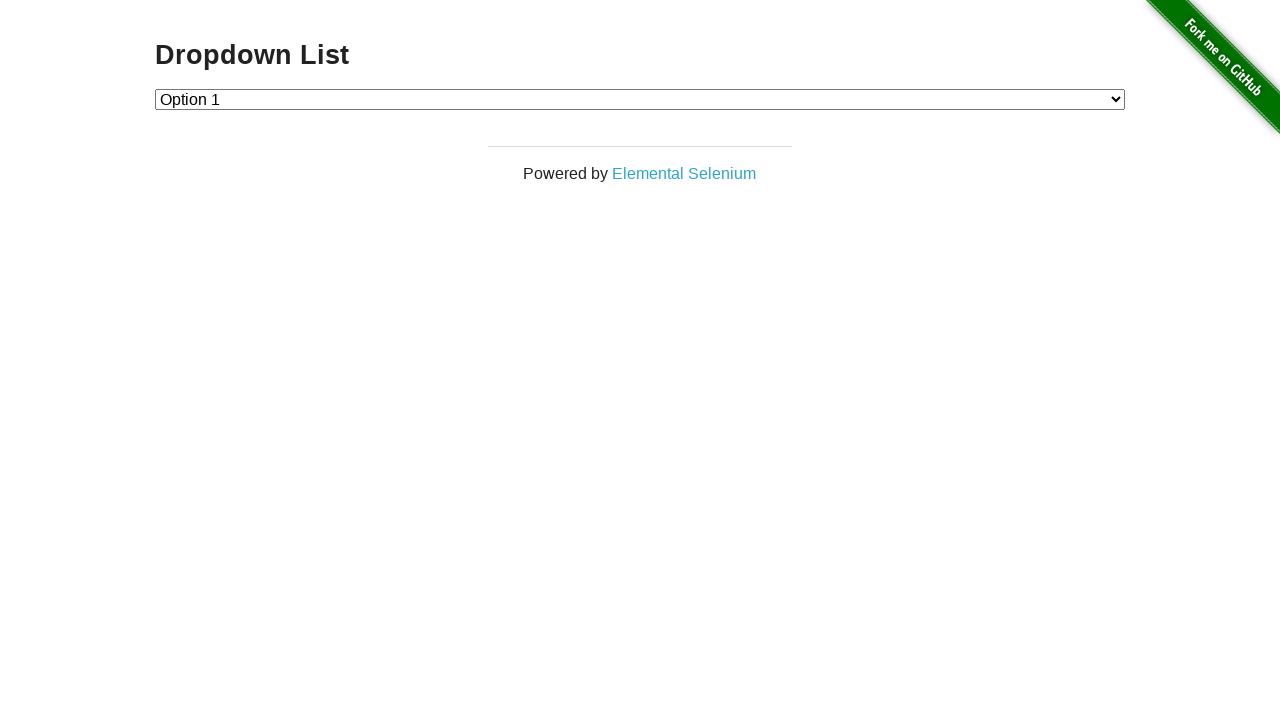

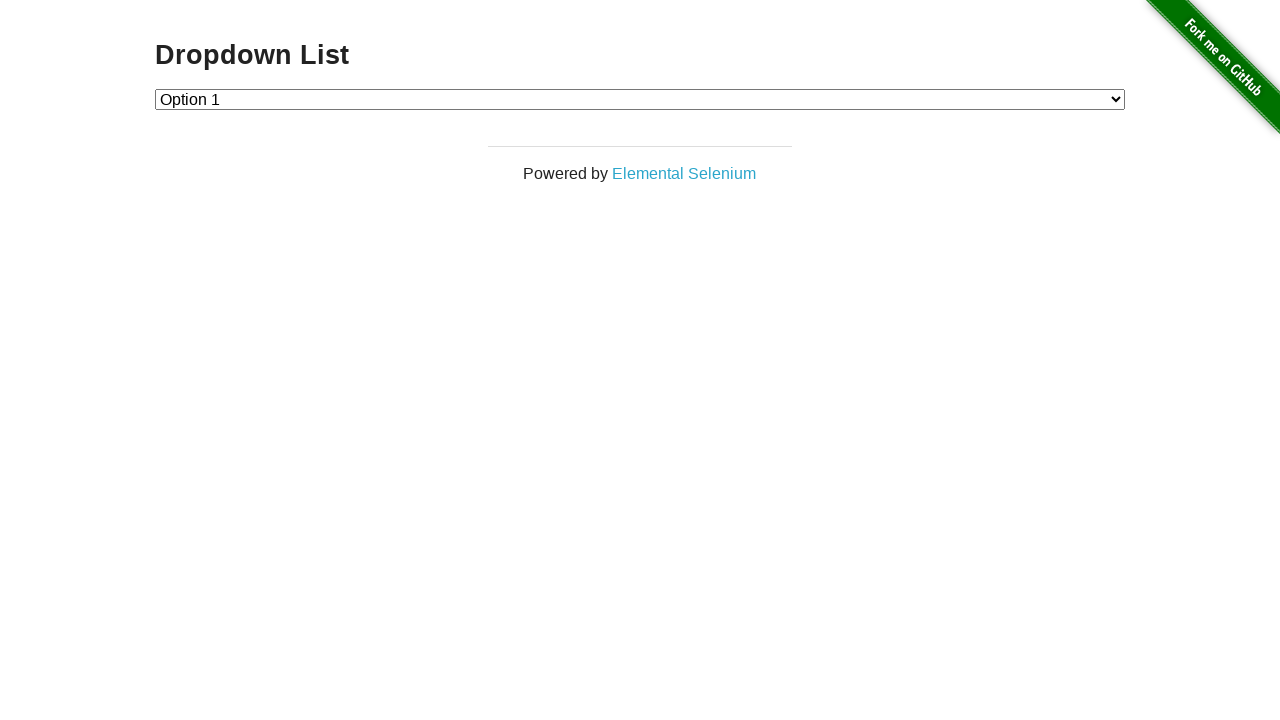